Tests the ICICI Bank car loan eligibility form by selecting loan type and filling in personal details including mobile number, name, and city with autocomplete selection

Starting URL: https://loan.icicibank.com/asset-portal-all/check-eligibility?loanType=al&WT.mc_id=Desk_OAPN_cms_cl_index_btn_applynow

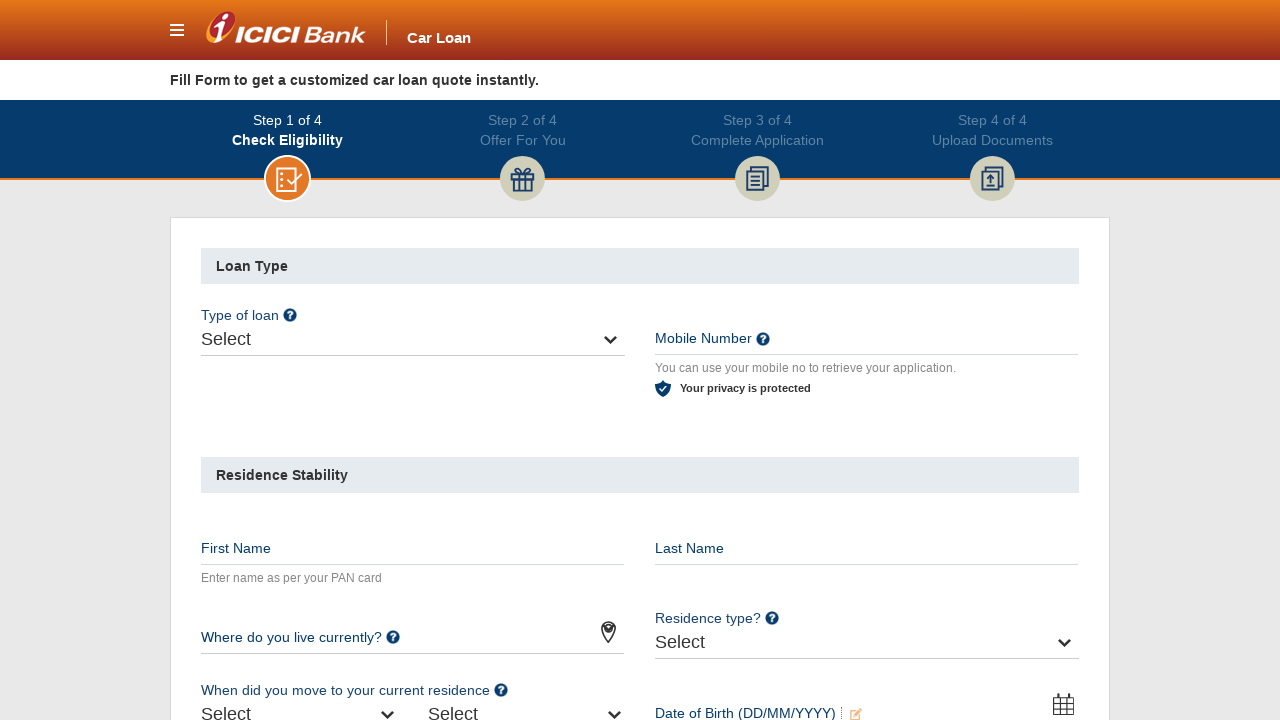

Clicked on car relationship dropdown at (400, 339) on #carRelspan
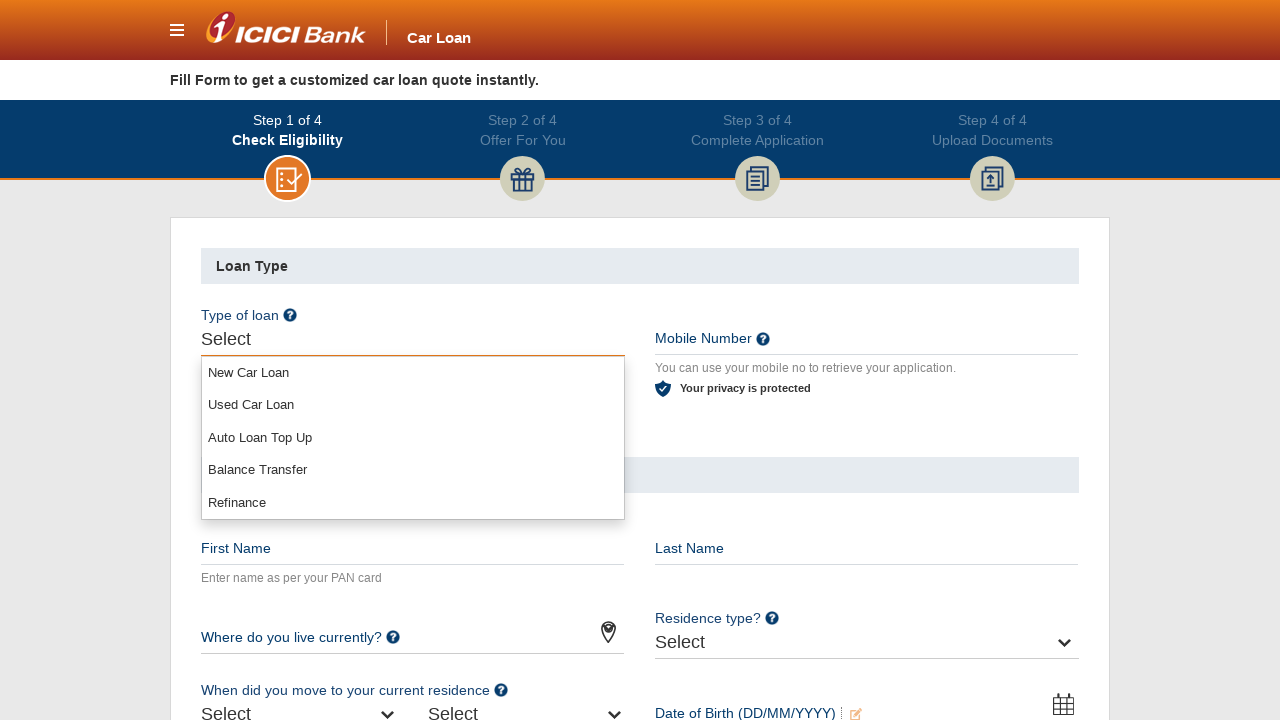

Selected 'New Car Loan' option from dropdown at (248, 373) on xpath=//*[text()='New Car Loan']
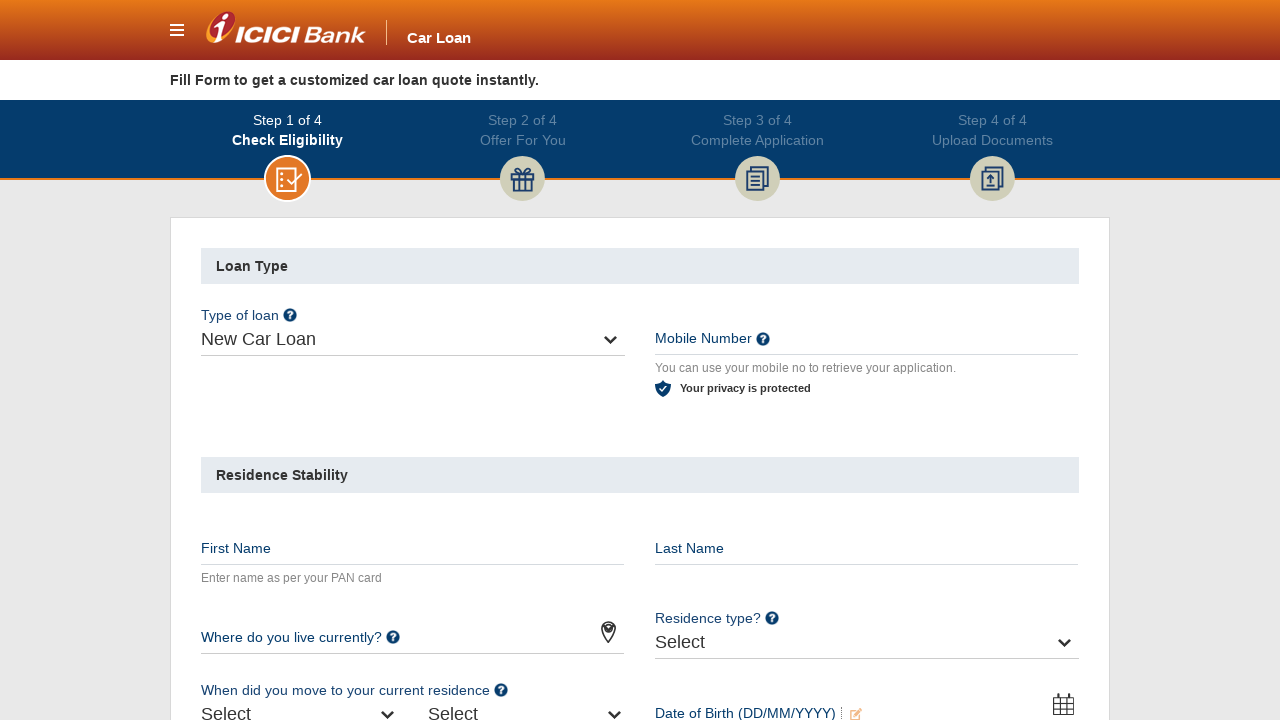

Entered mobile number 9876543210 on #MOBILENUM
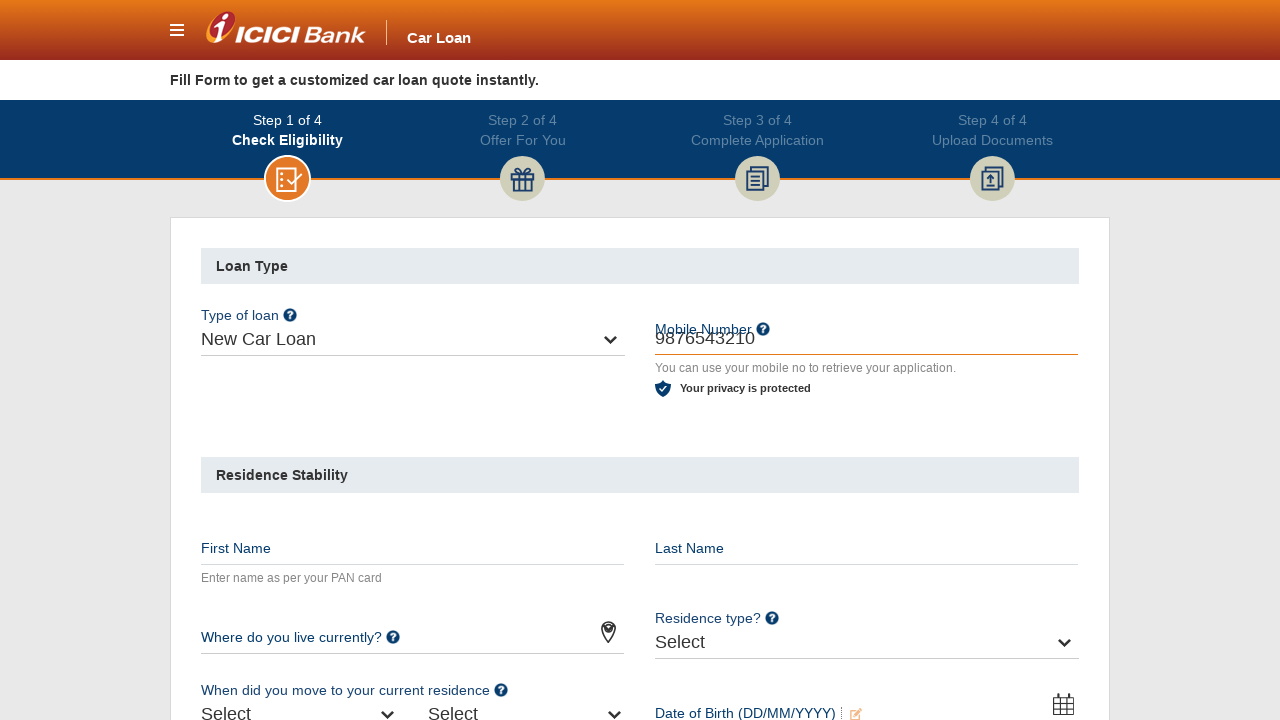

Entered first name 'Rahul' on #CUSTFIRSTNAME
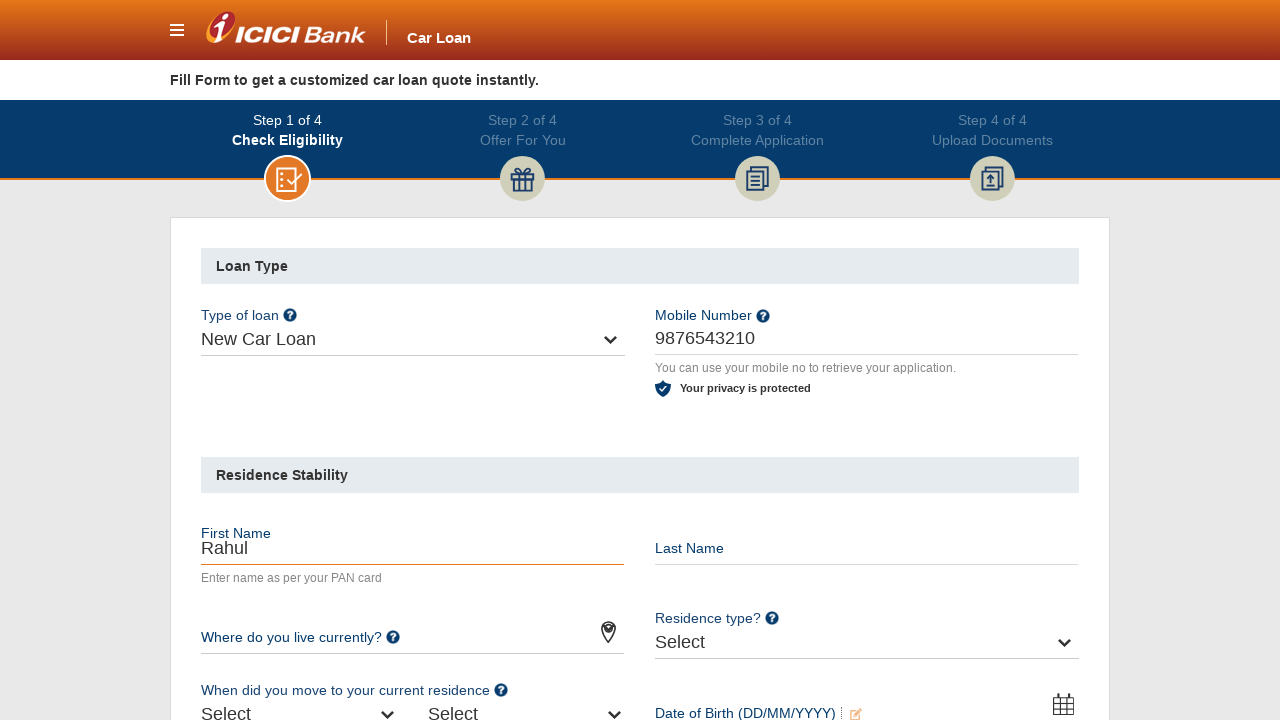

Entered last name 'Sharma' on #CUSTLASTNAME
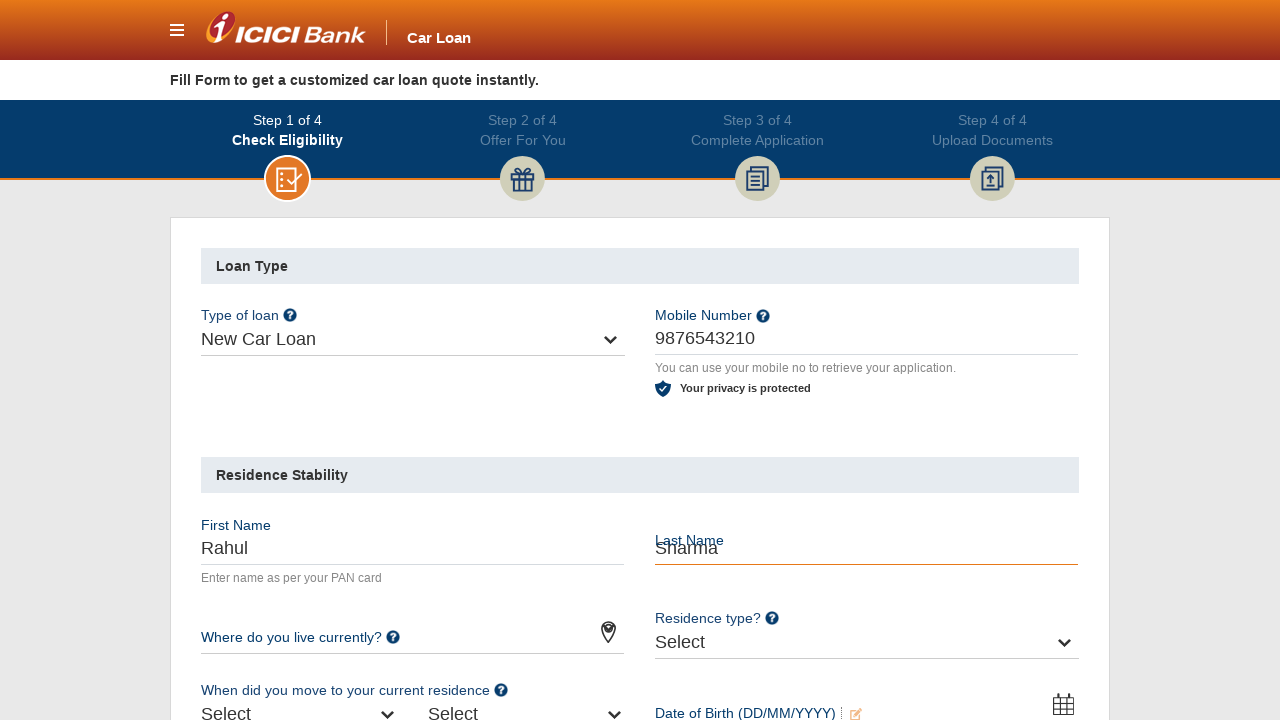

Entered city 'mumbai' in city field on #CUSTCOMMUCITY
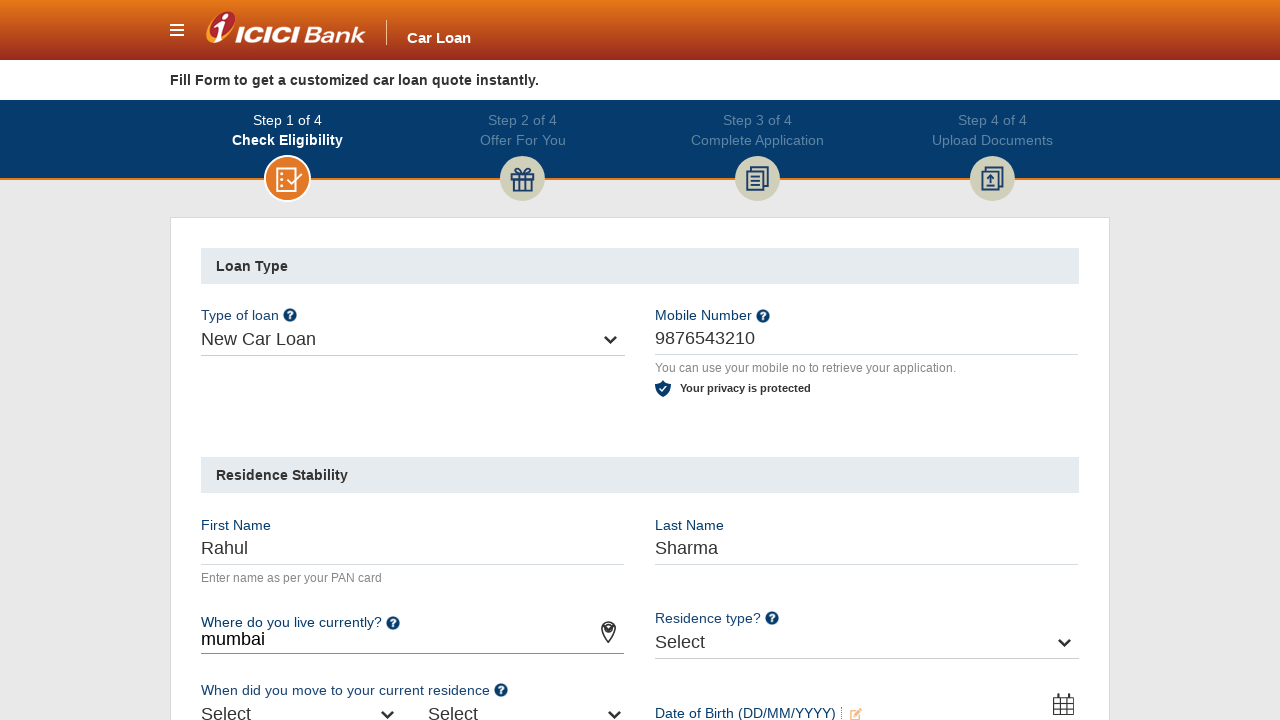

Waited 1000ms for autocomplete suggestions to appear
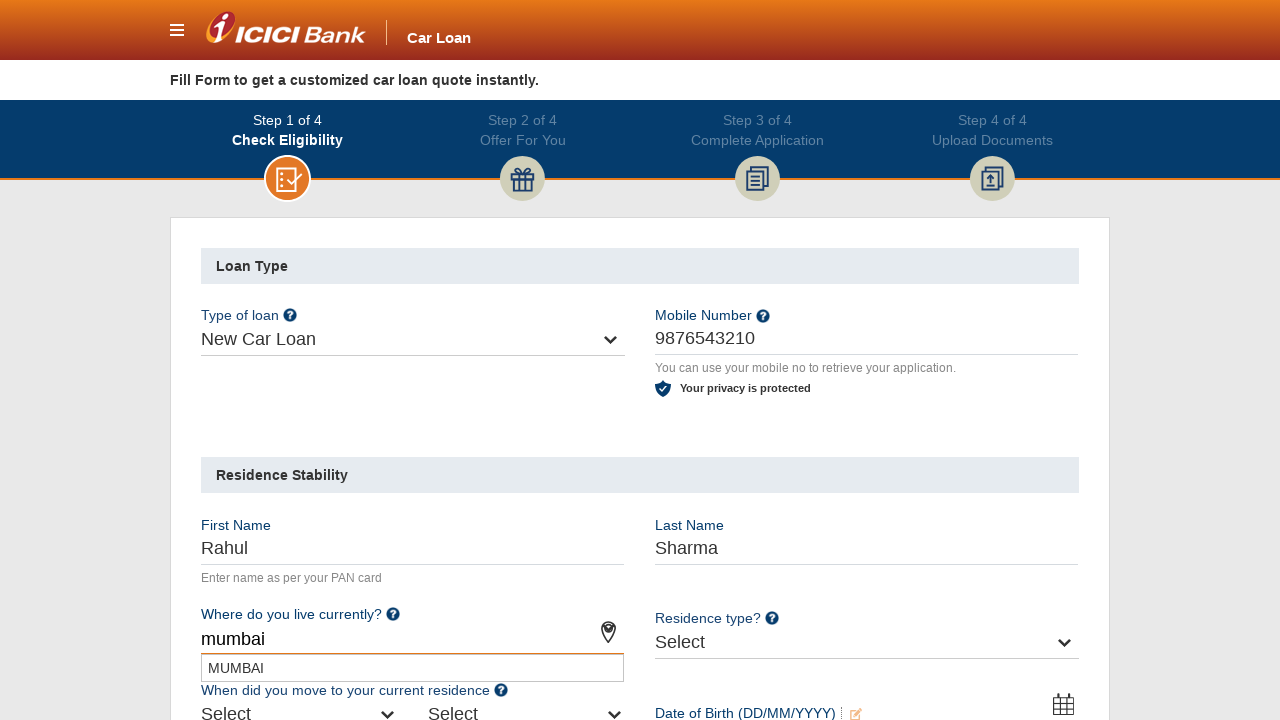

Pressed down arrow key to navigate autocomplete suggestions on #CUSTCOMMUCITY
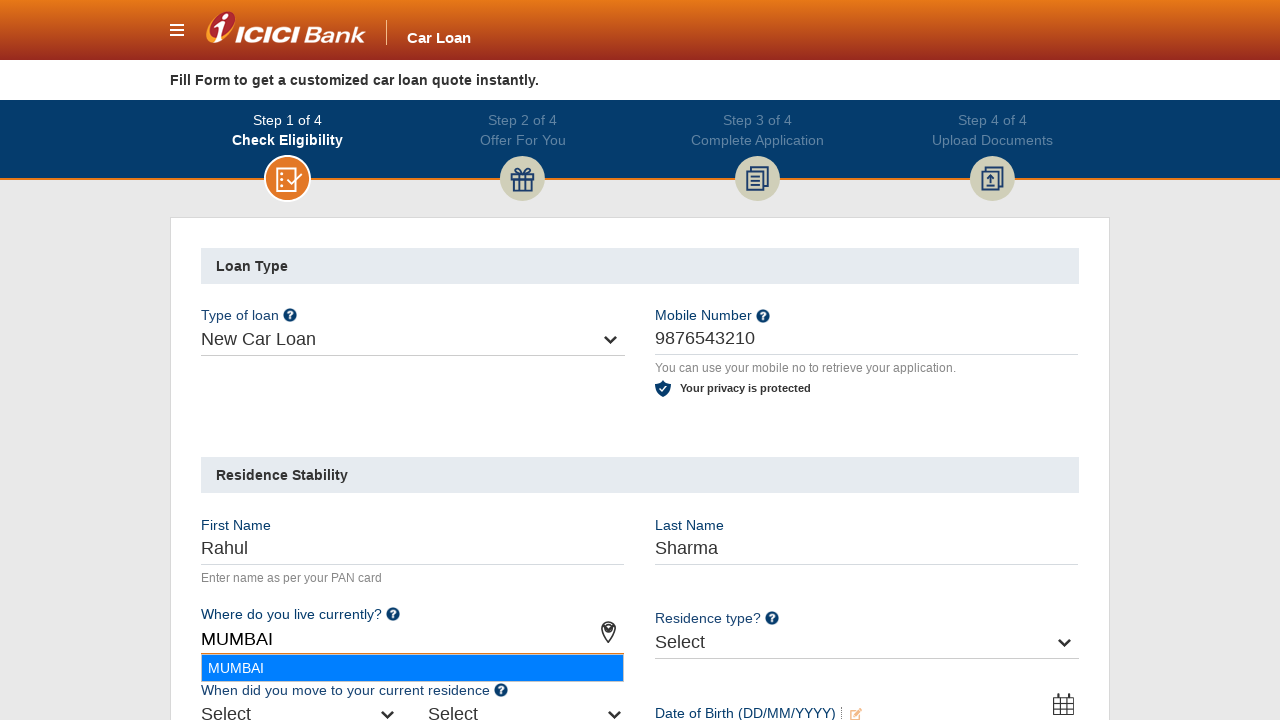

Waited 500ms for selection to process
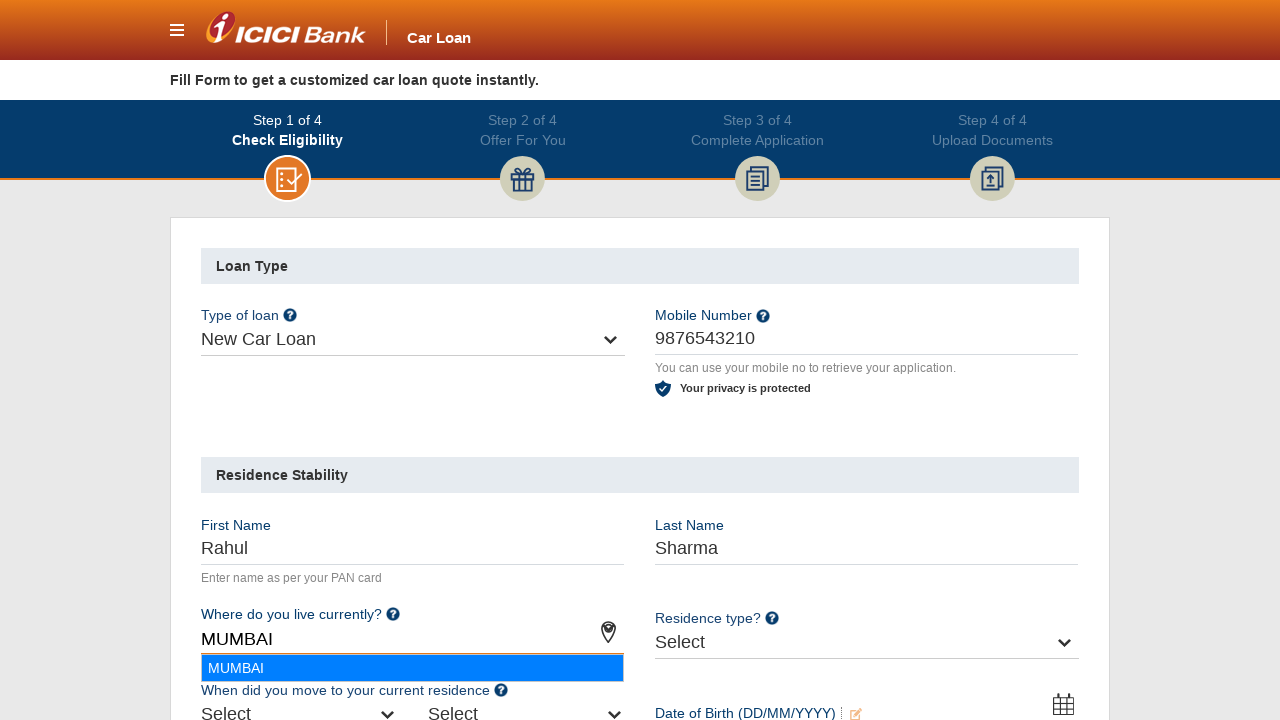

Pressed enter key to confirm city autocomplete selection on #CUSTCOMMUCITY
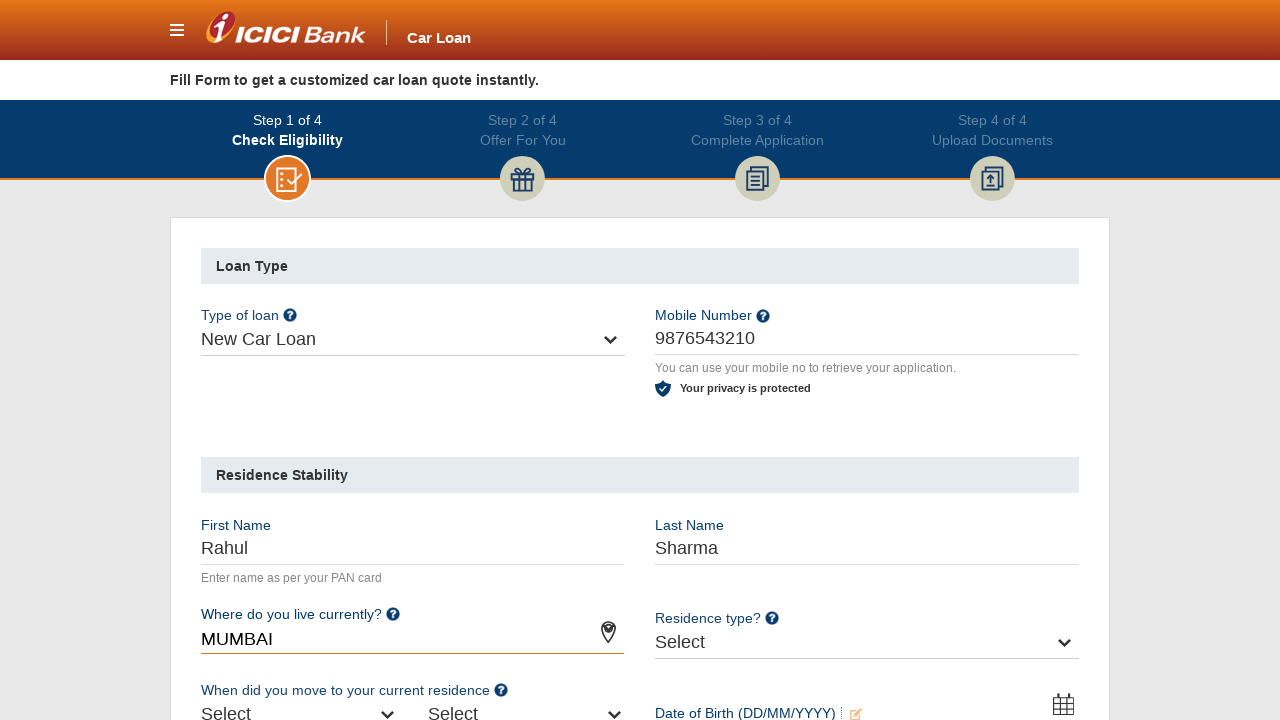

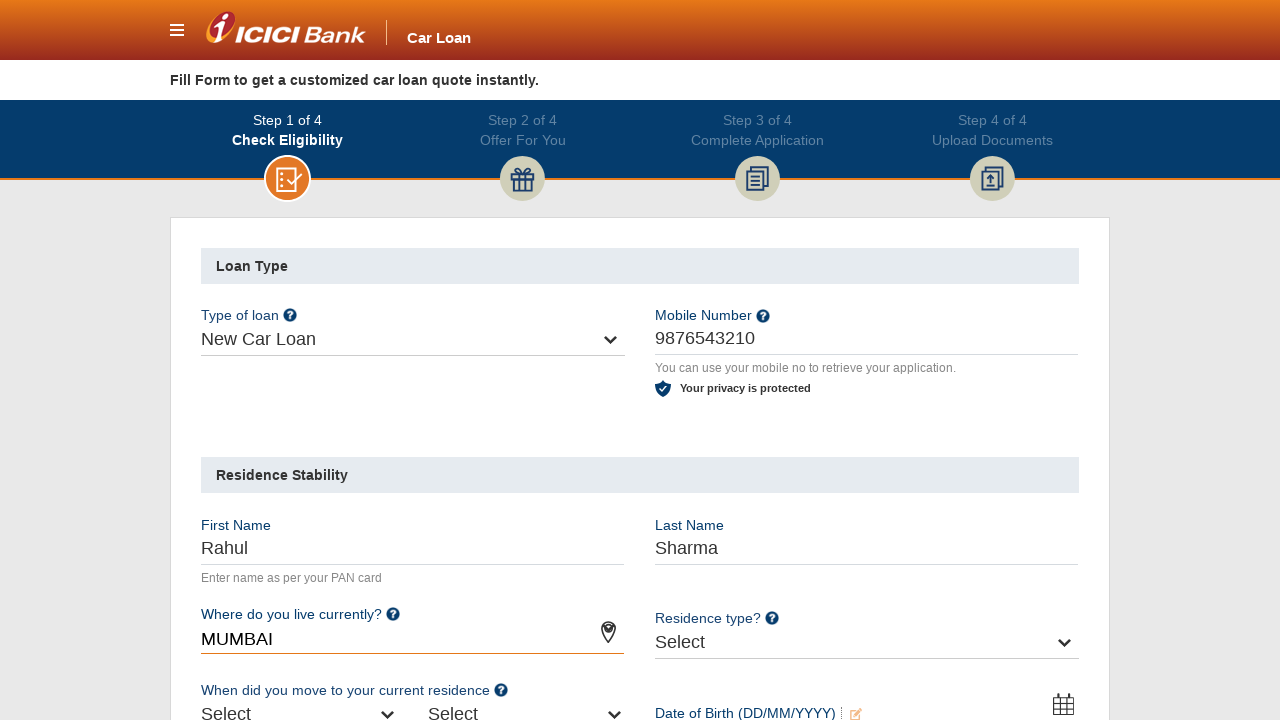